Tests that edits are cancelled when Escape key is pressed

Starting URL: https://demo.playwright.dev/todomvc

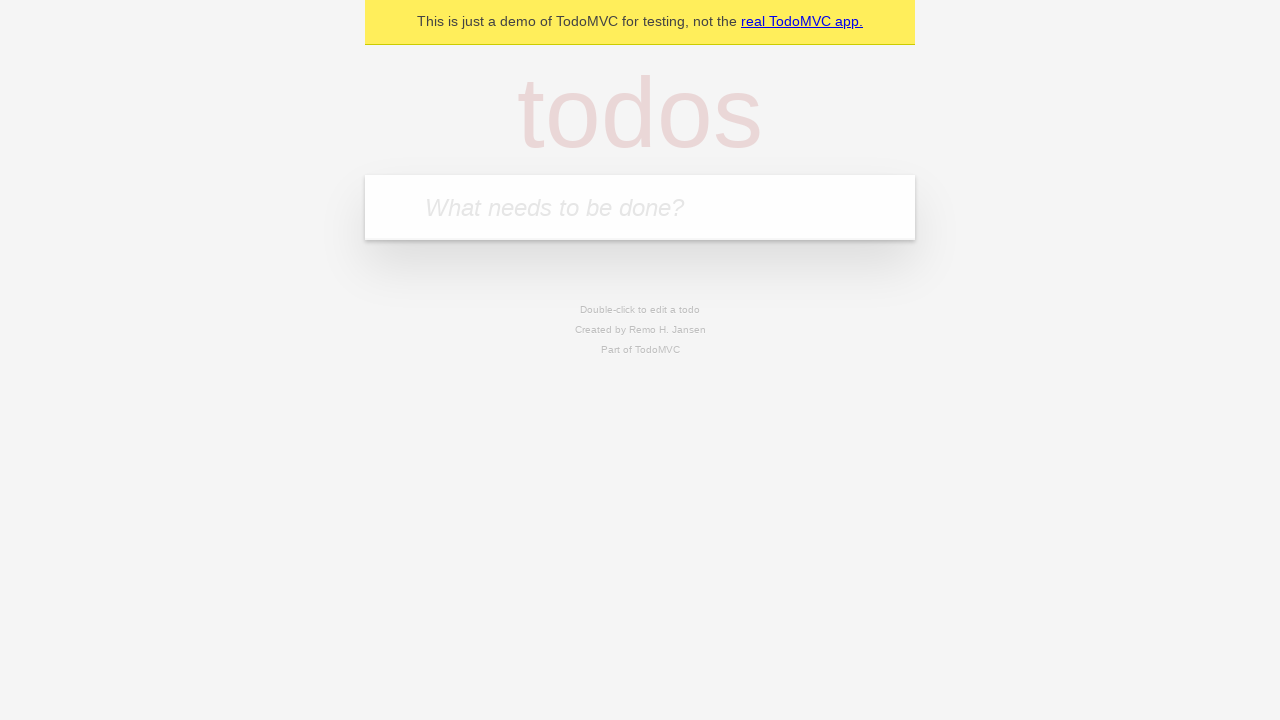

Filled todo input with 'buy some cheese' on internal:attr=[placeholder="What needs to be done?"i]
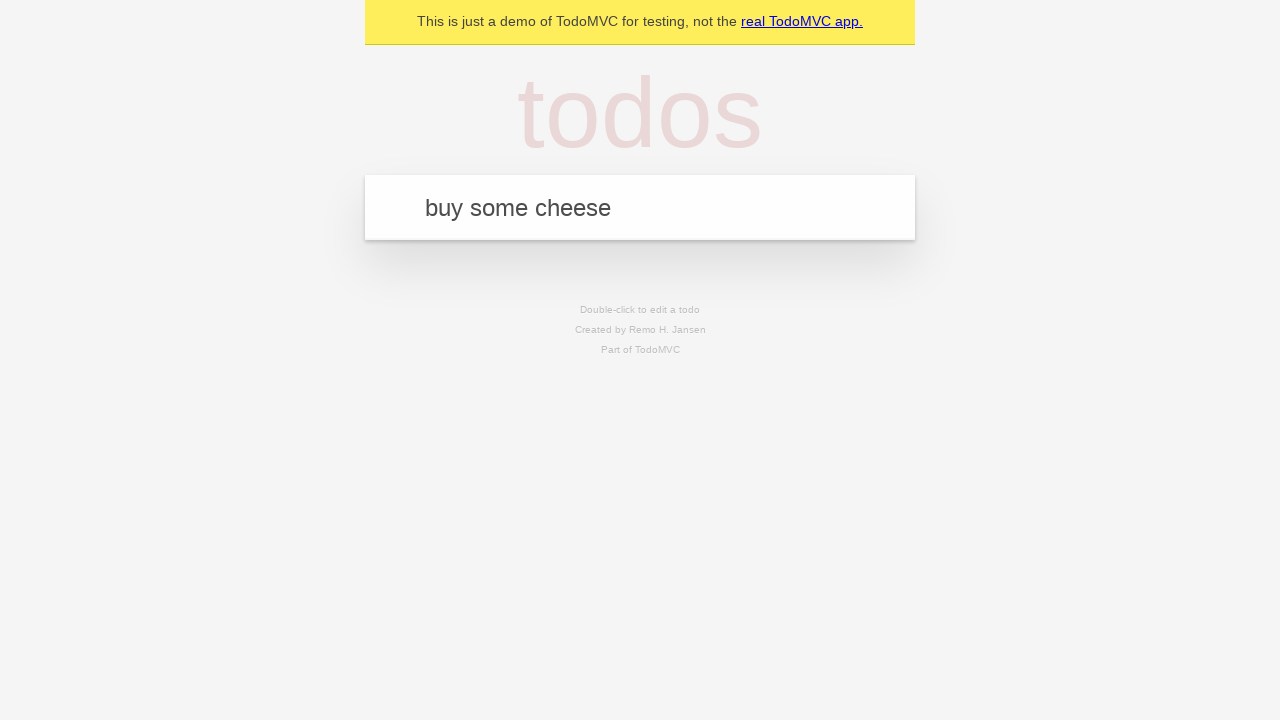

Pressed Enter to create first todo on internal:attr=[placeholder="What needs to be done?"i]
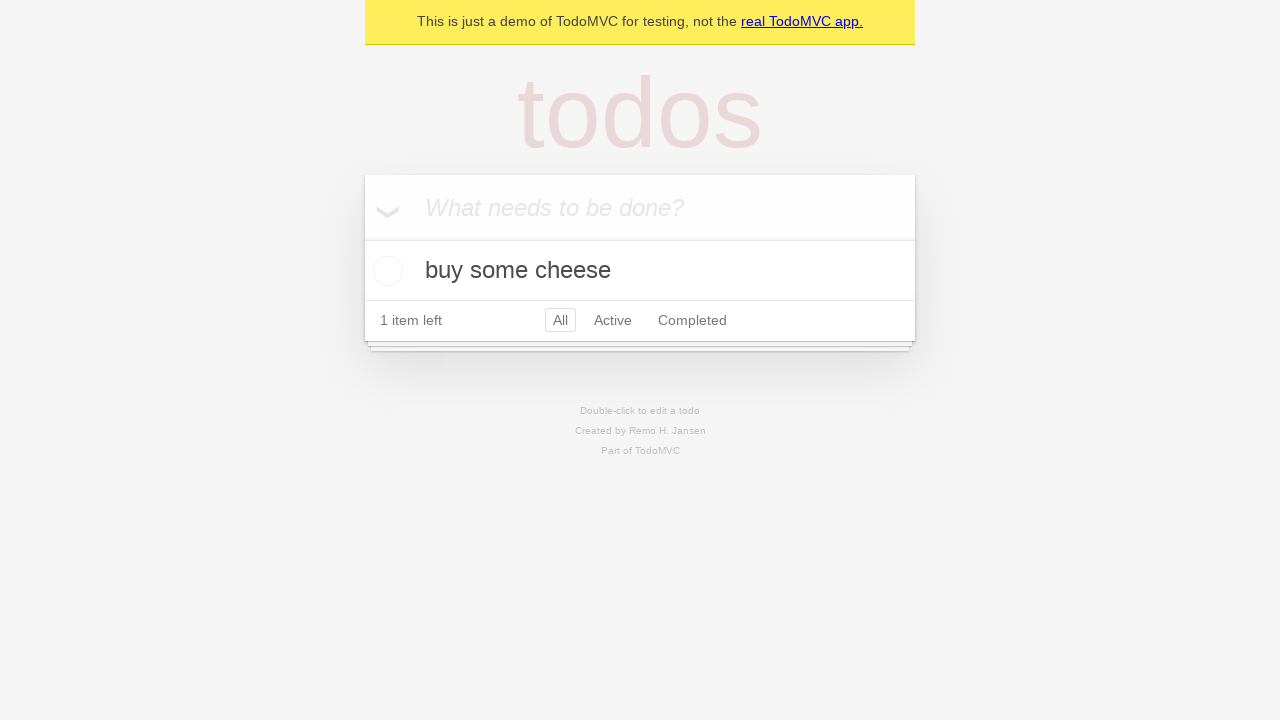

Filled todo input with 'feed the cat' on internal:attr=[placeholder="What needs to be done?"i]
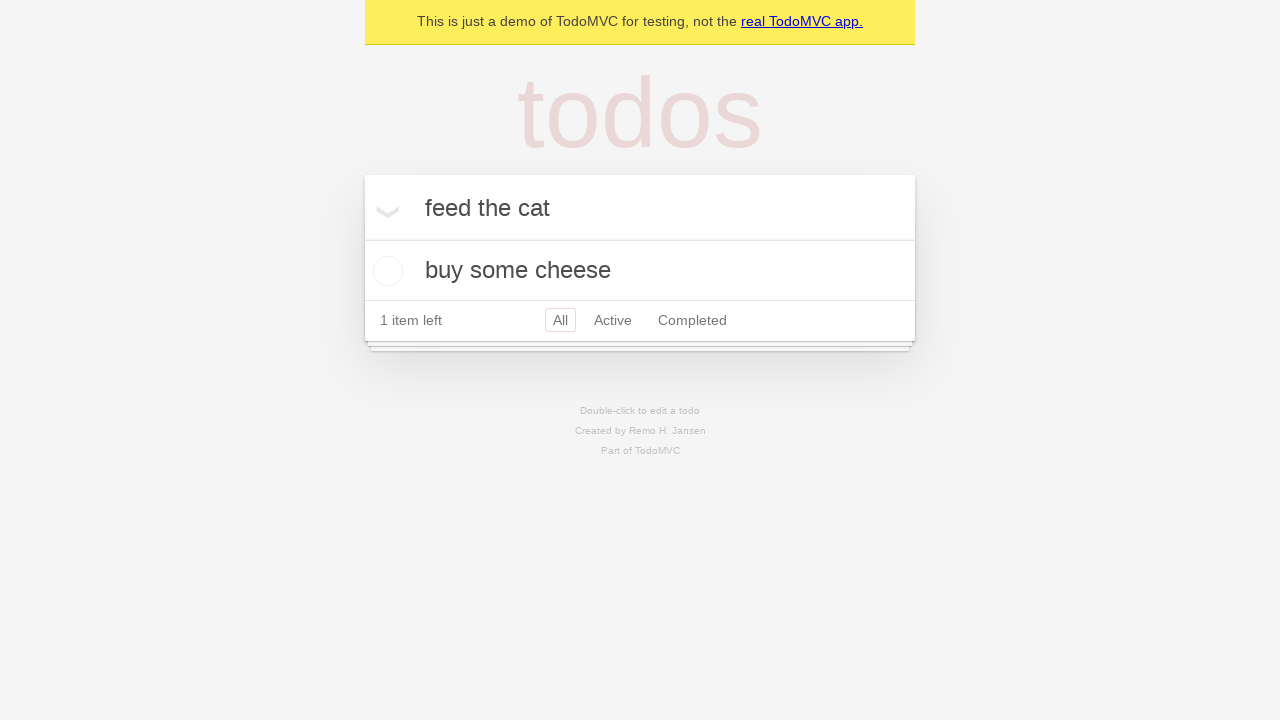

Pressed Enter to create second todo on internal:attr=[placeholder="What needs to be done?"i]
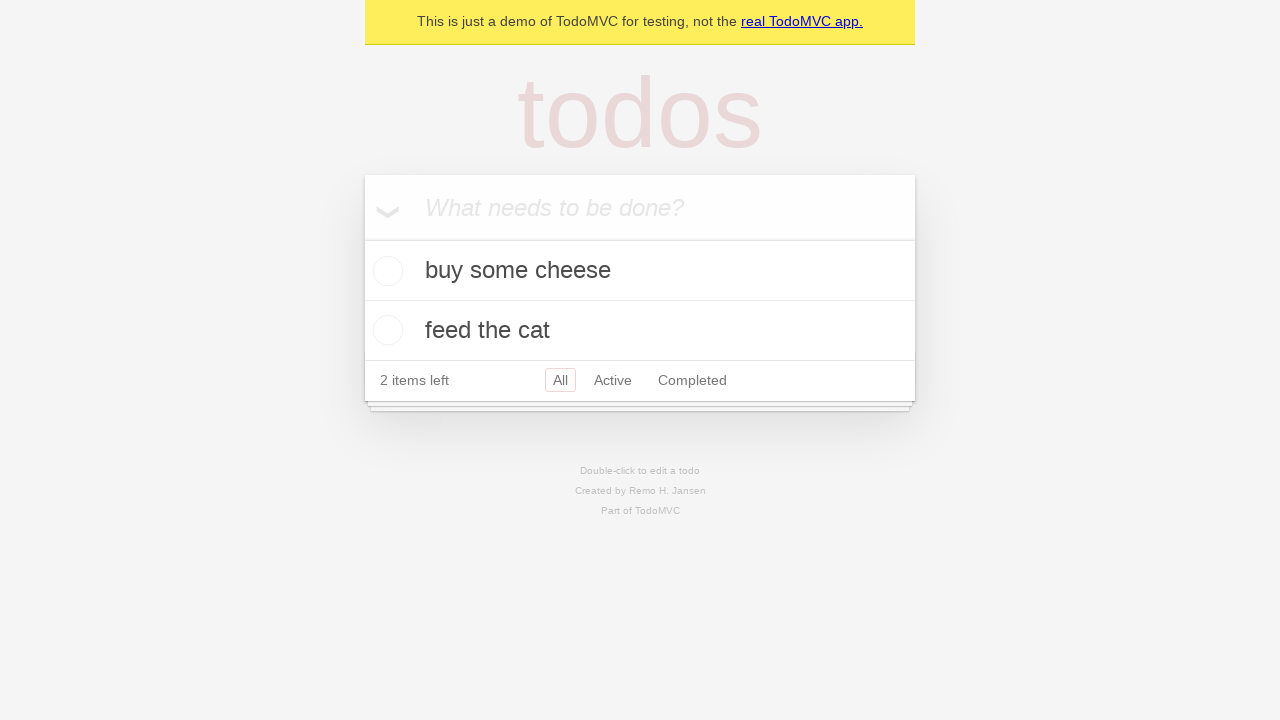

Filled todo input with 'book a doctors appointment' on internal:attr=[placeholder="What needs to be done?"i]
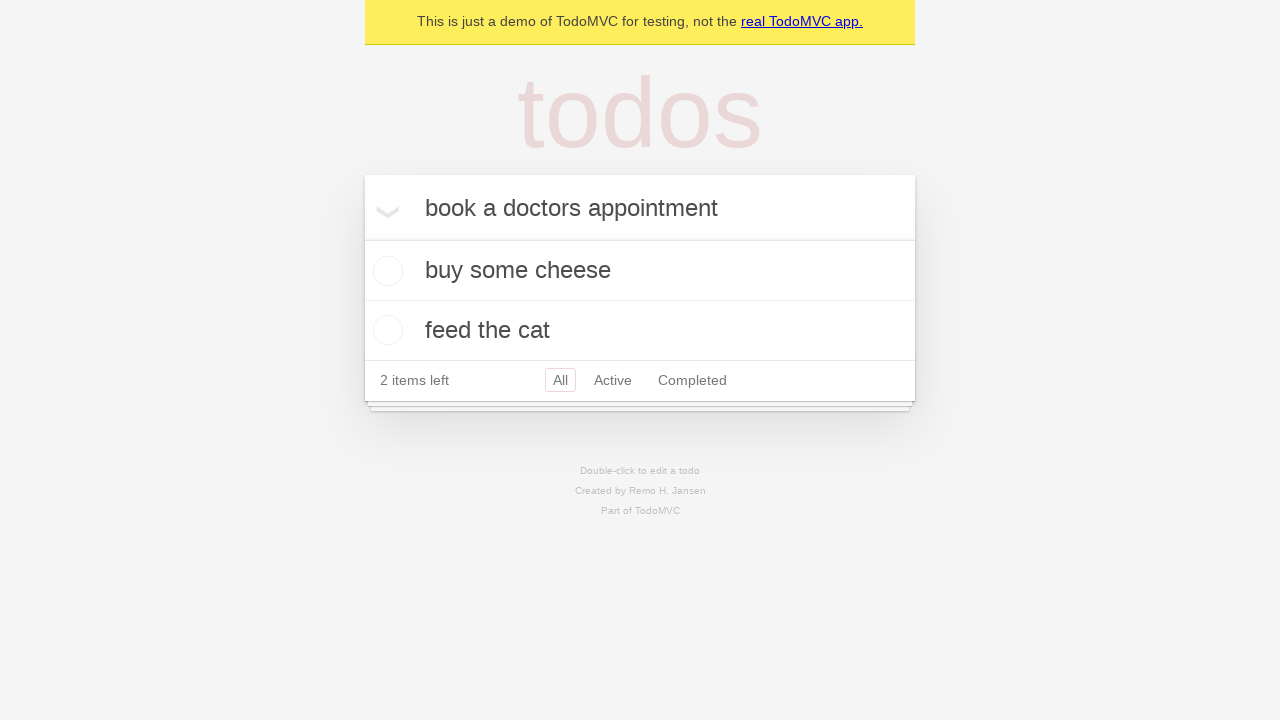

Pressed Enter to create third todo on internal:attr=[placeholder="What needs to be done?"i]
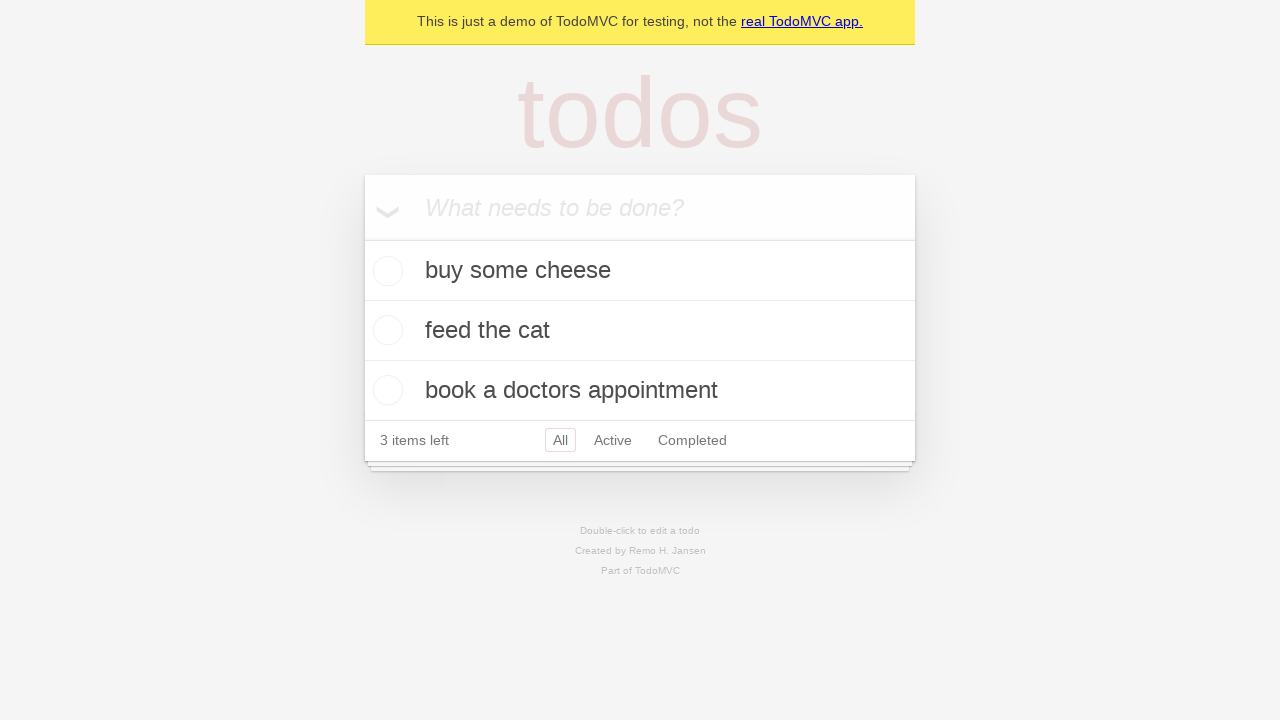

Double-clicked second todo to enter edit mode at (640, 331) on internal:testid=[data-testid="todo-item"s] >> nth=1
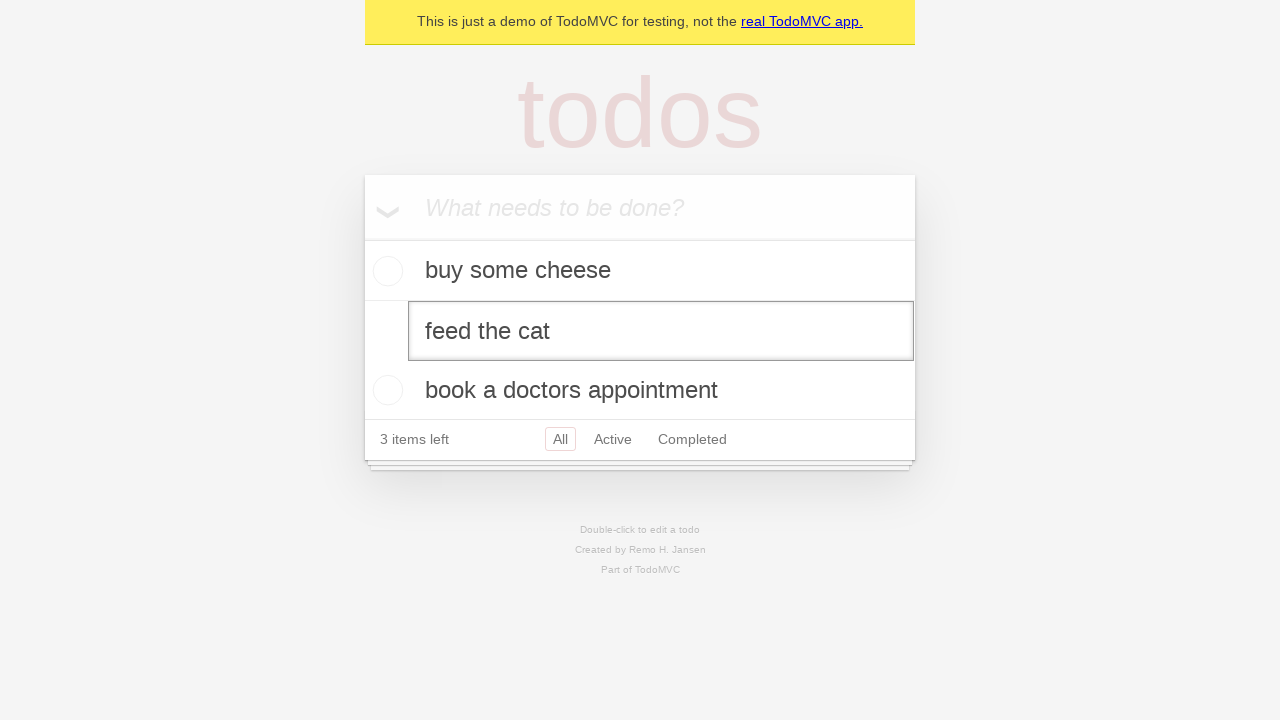

Filled edit field with 'buy some sausages' on internal:testid=[data-testid="todo-item"s] >> nth=1 >> internal:role=textbox[nam
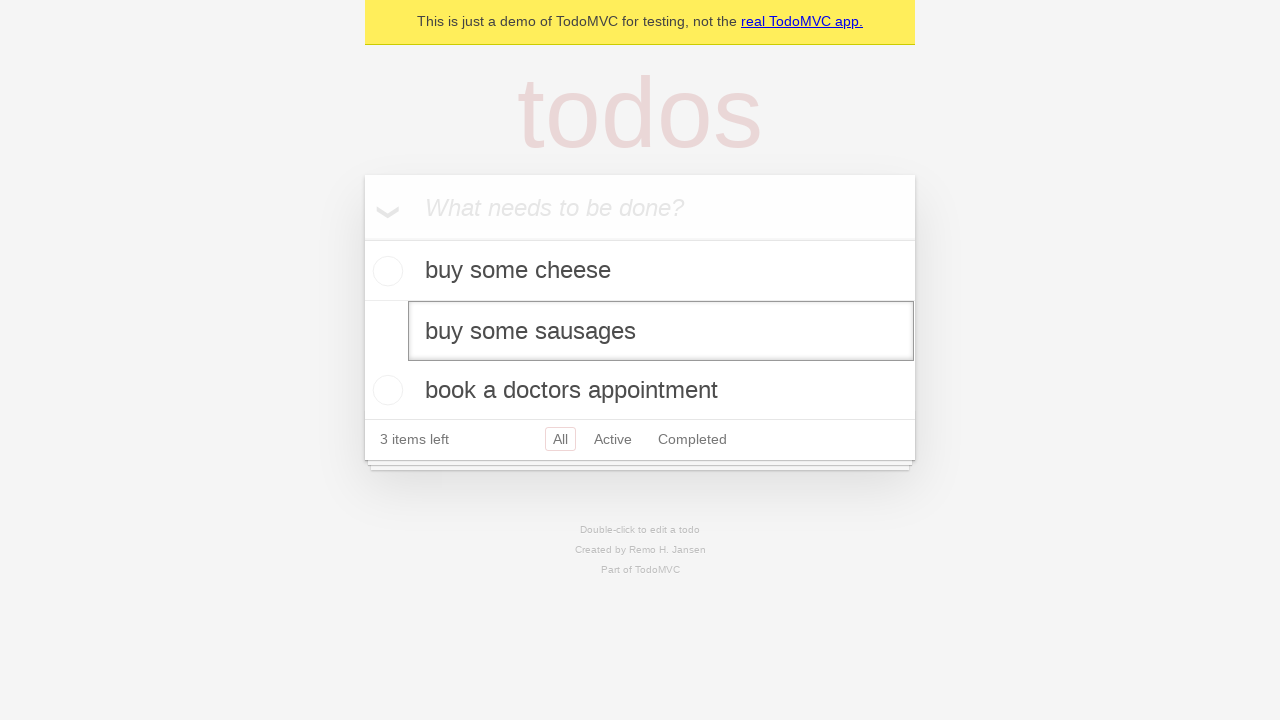

Pressed Escape to cancel edit on internal:testid=[data-testid="todo-item"s] >> nth=1 >> internal:role=textbox[nam
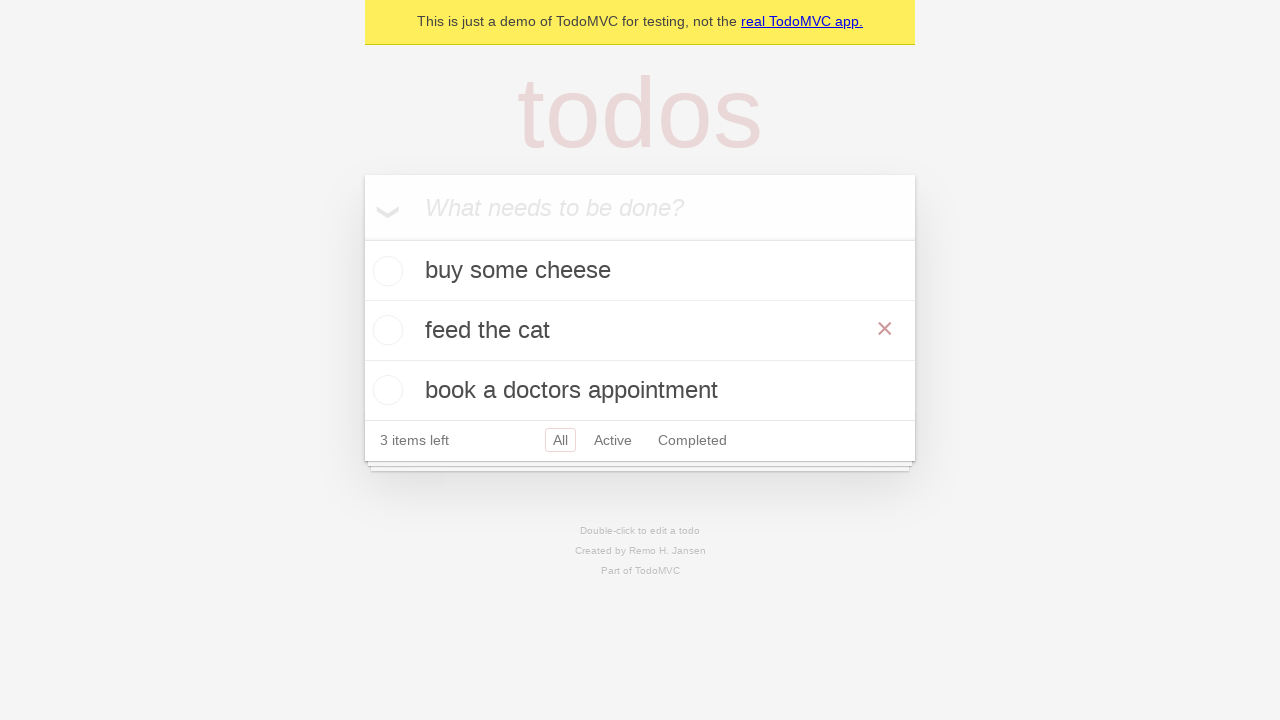

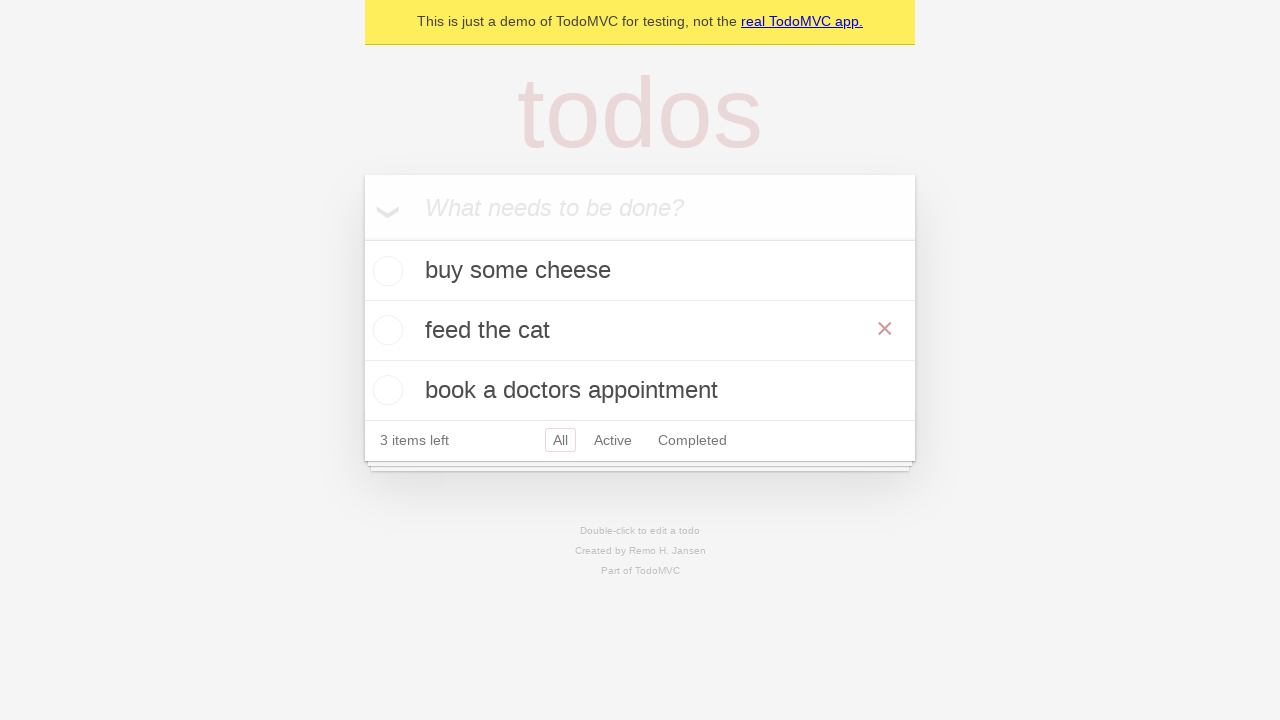